Navigates to a LeafGround test page and clicks on a "Go to Dashboard" link to test link navigation functionality

Starting URL: https://www.leafground.com/link.xhtml

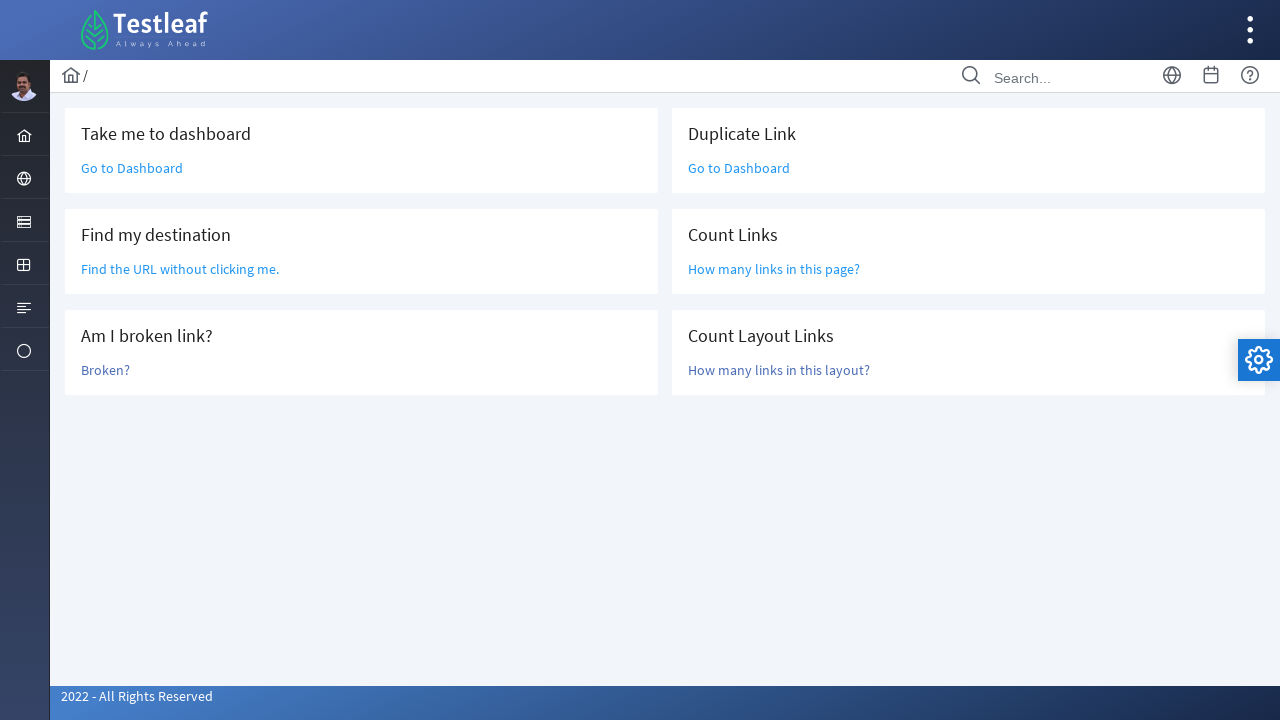

Navigated to LeafGround link test page
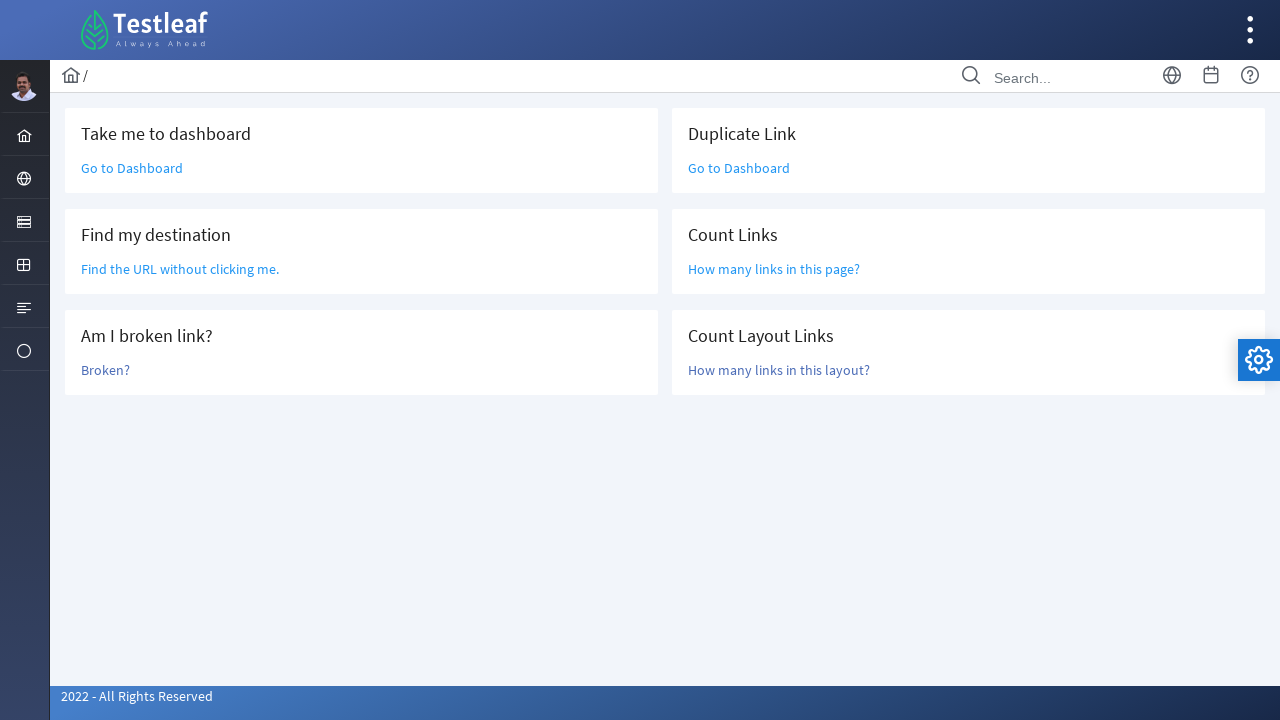

Clicked on 'Go to Dashboard' link at (132, 168) on text=Go to Dashboard
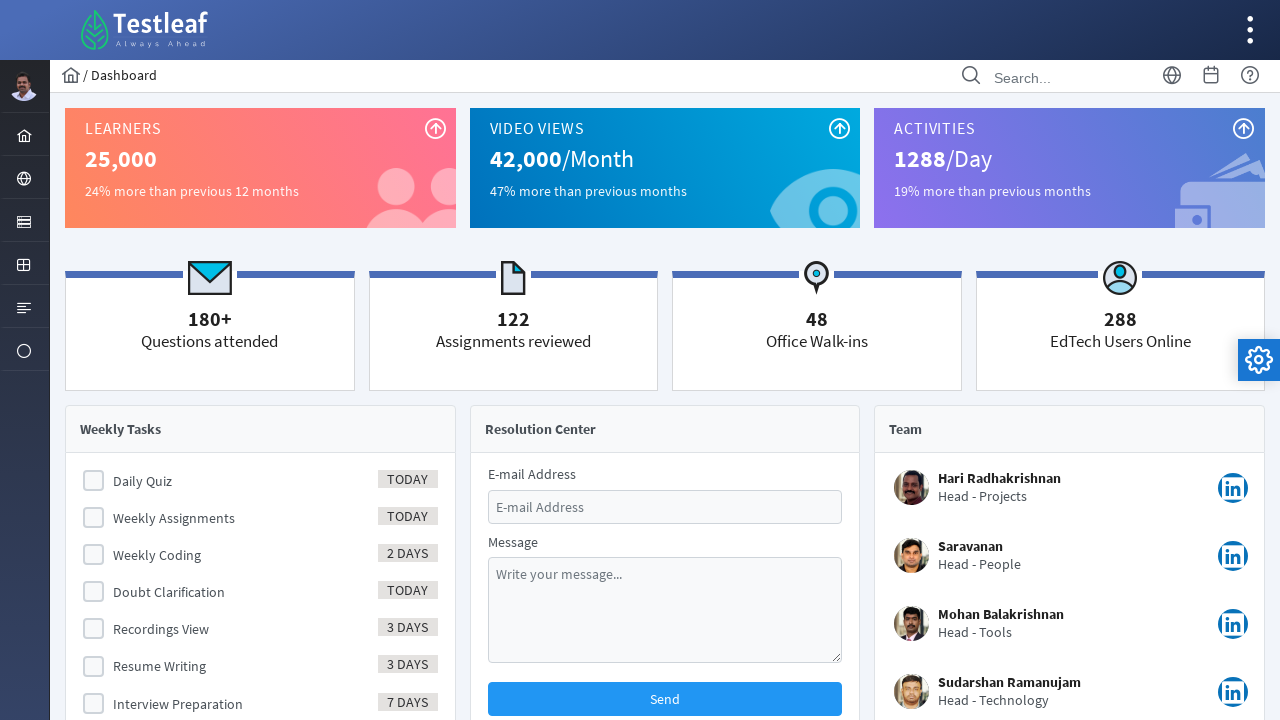

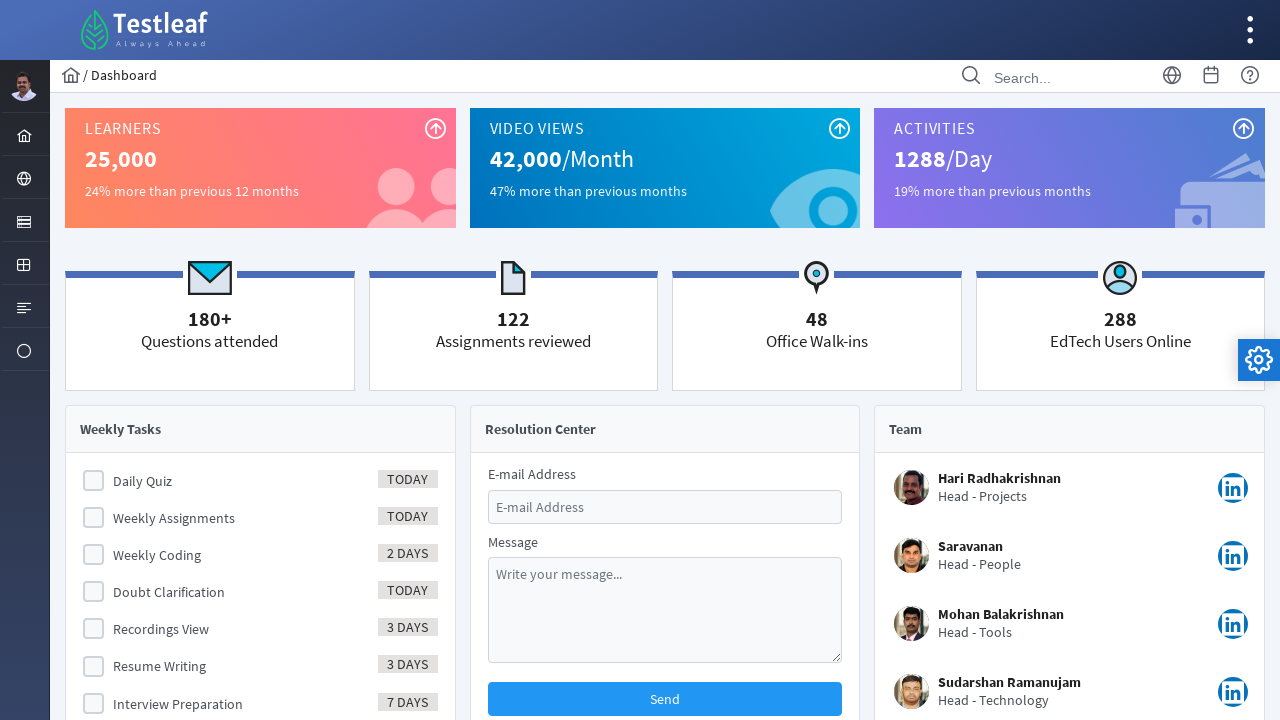